Verifies that the Home Depot homepage loads correctly by checking the page title equals "The Home Depot"

Starting URL: https://www.homedepot.com

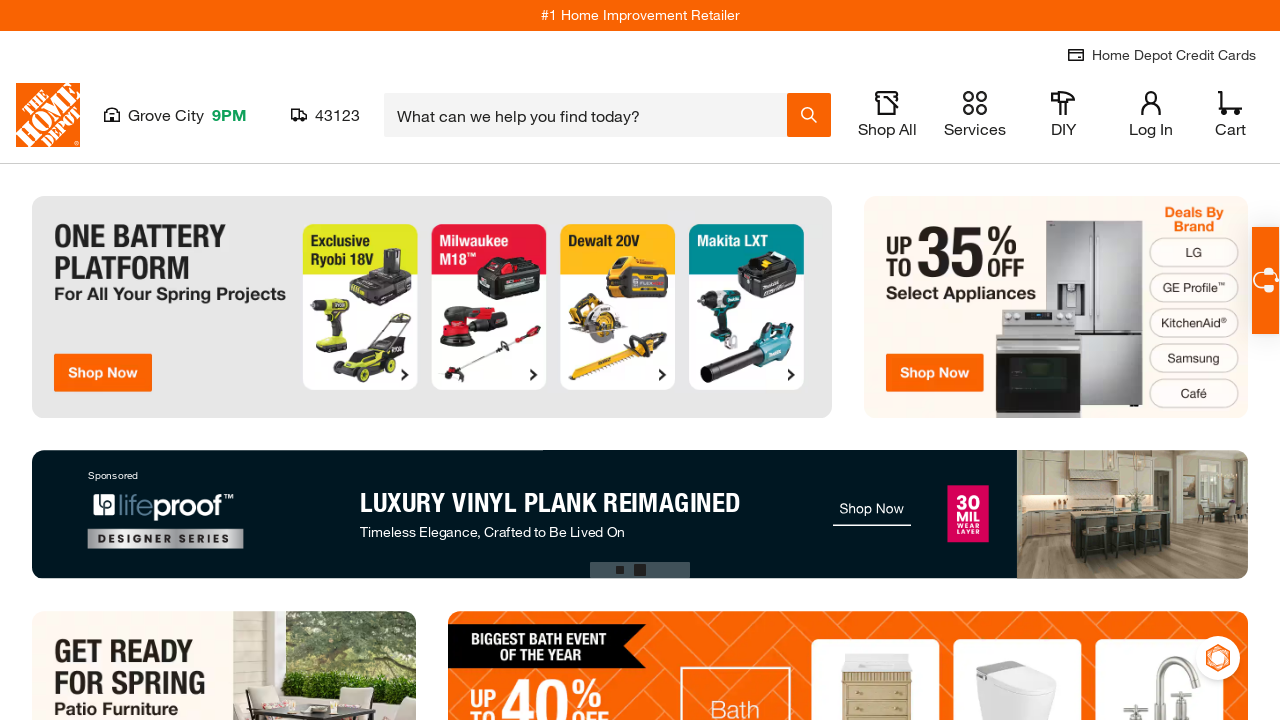

Navigated to Home Depot homepage
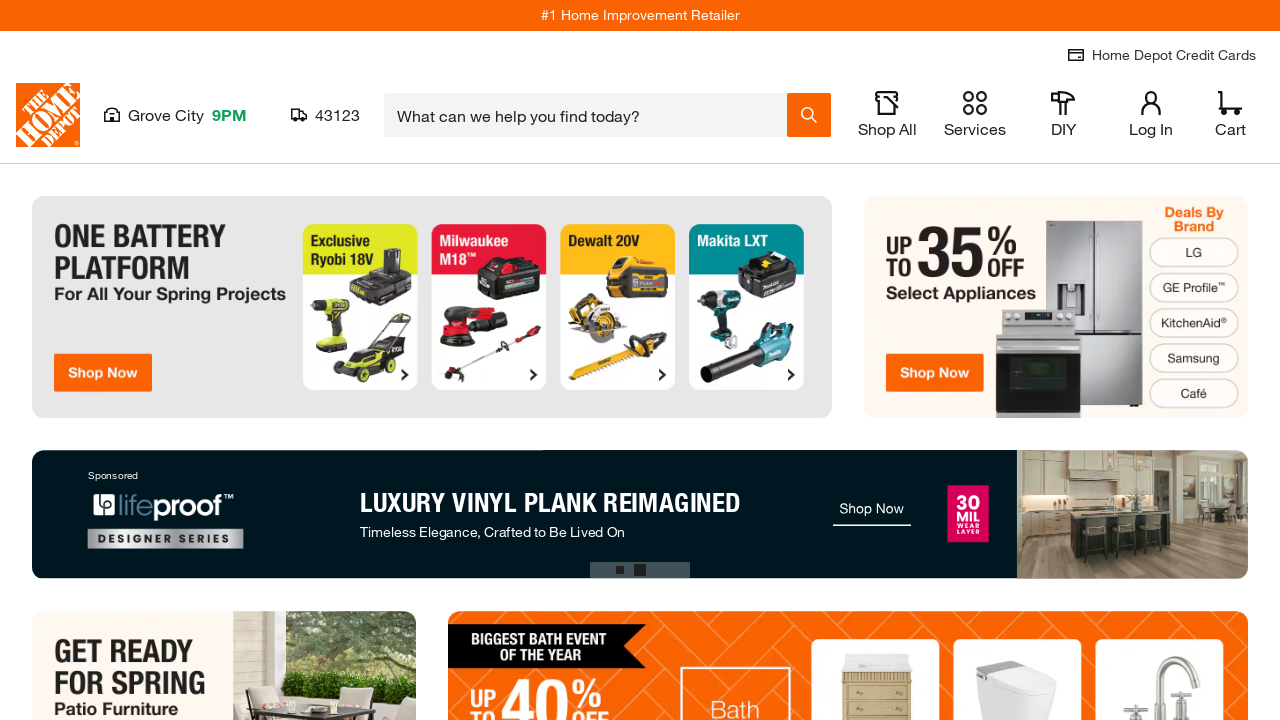

Verified page title equals 'The Home Depot'
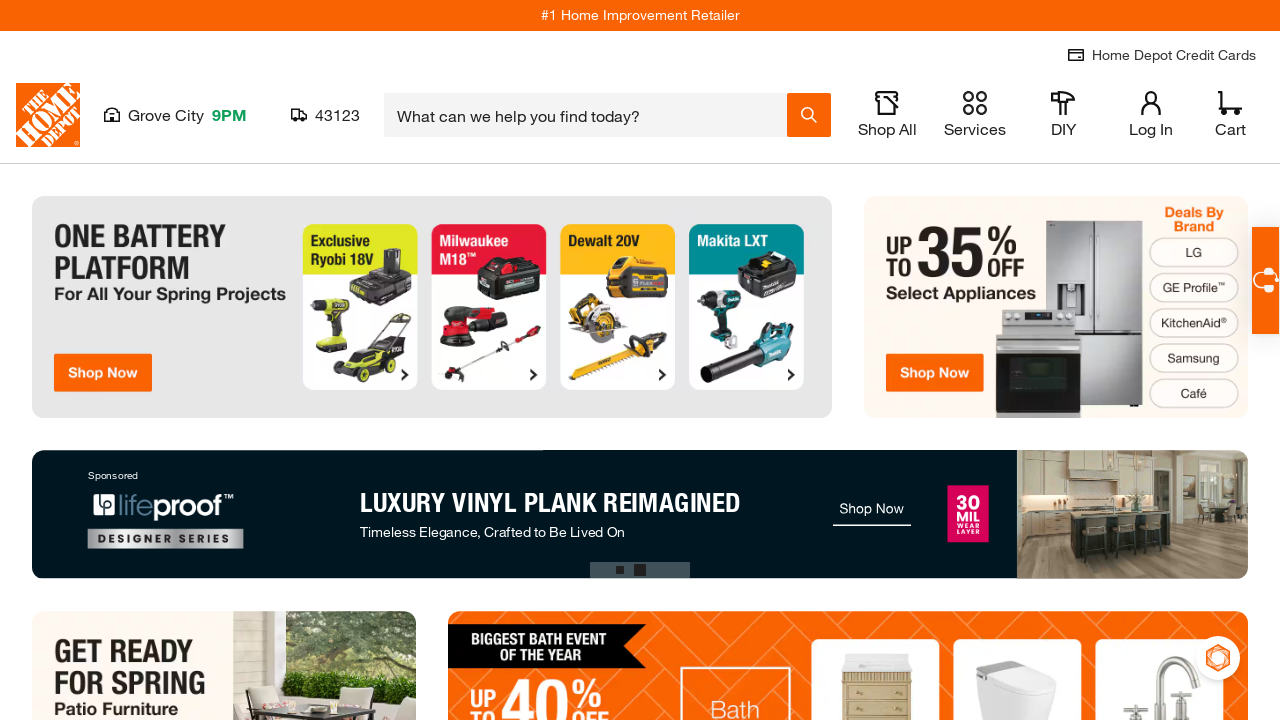

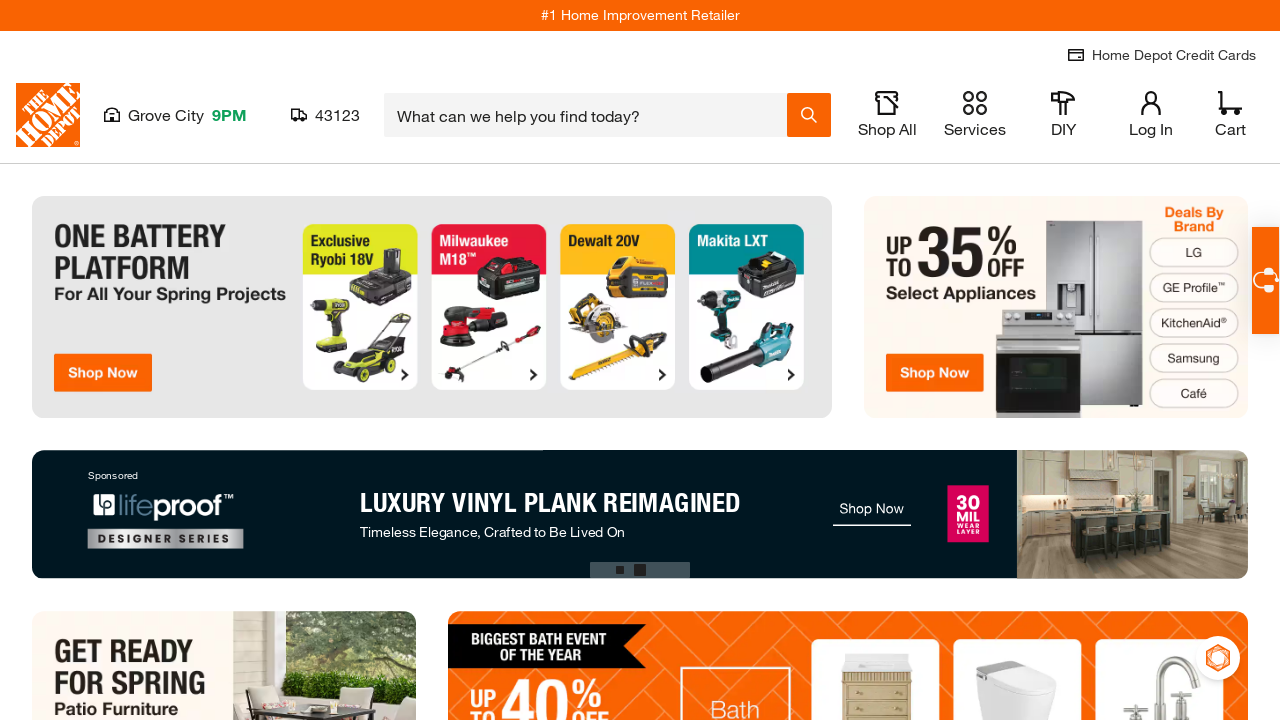